Tests a complete e-commerce checkout flow on OpenCart by adding a MacBook to cart, proceeding through guest checkout, filling shipping/billing information, and confirming the order.

Starting URL: https://opencart-prf.stepcloud.ch/

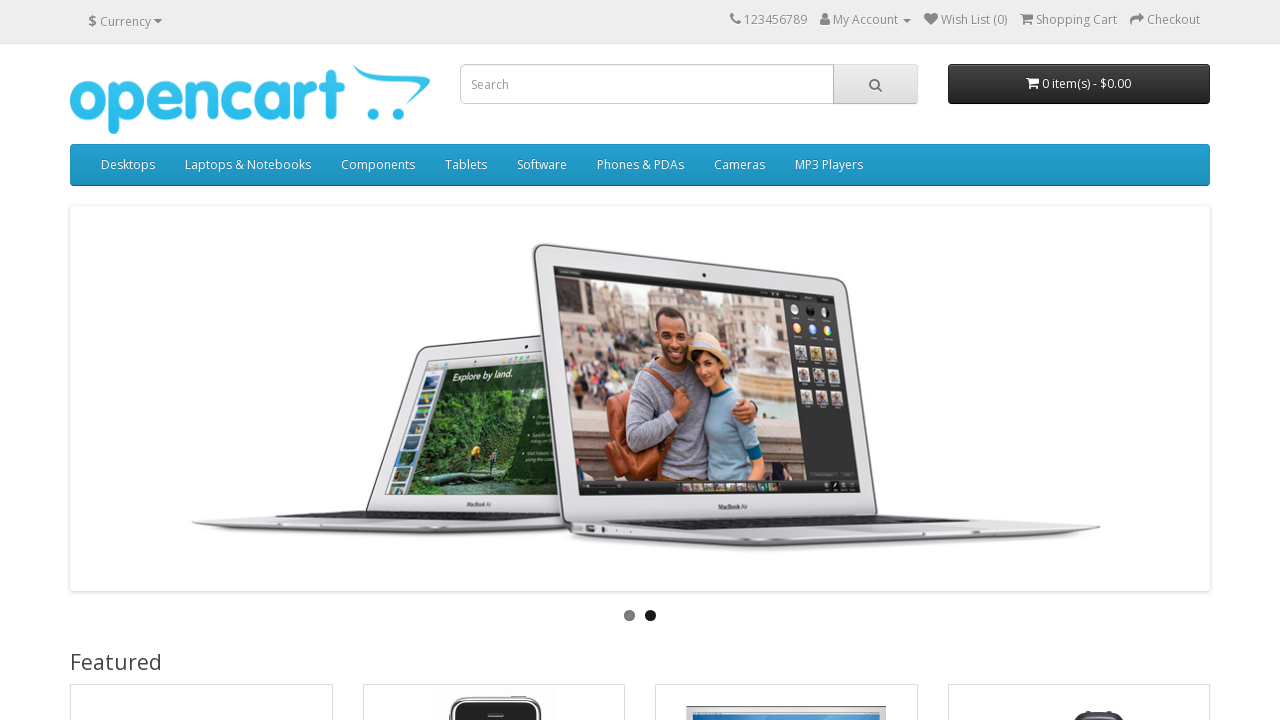

Clicked on MacBook product at (126, 360) on text=MacBook
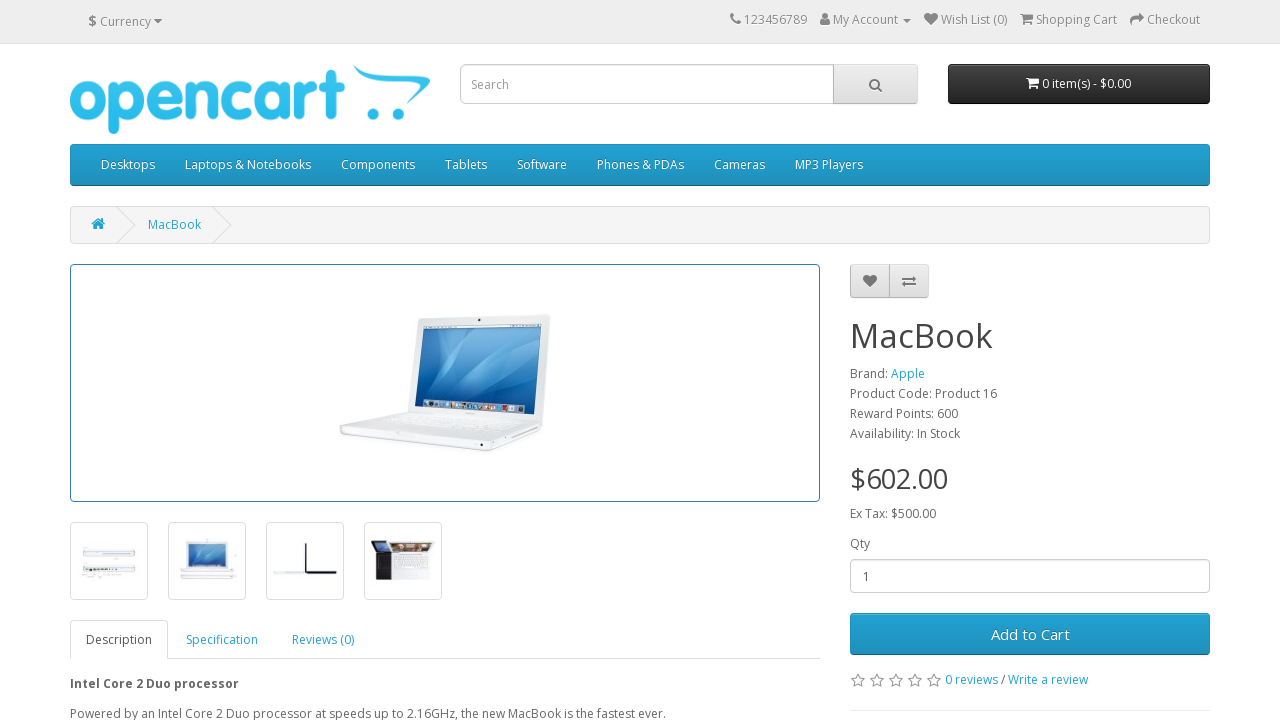

Waited for MacBook product page to load
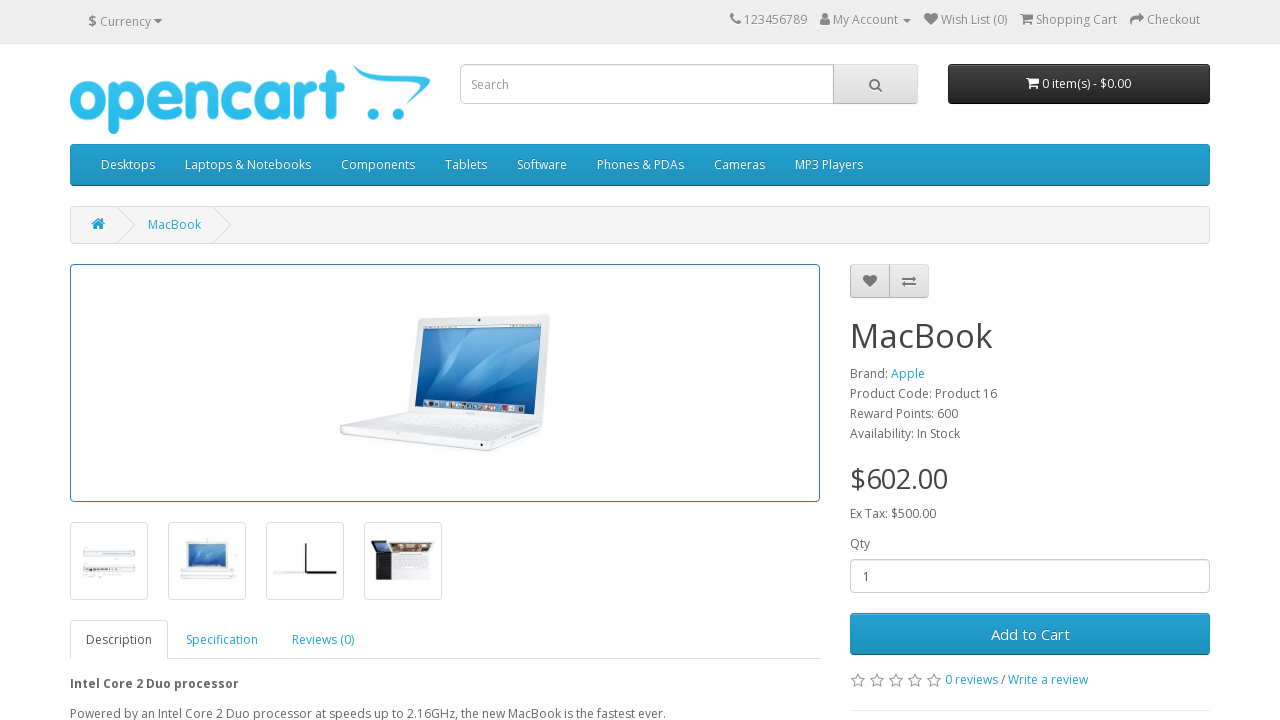

Clicked Add to Cart button at (1030, 634) on text=Add to Cart
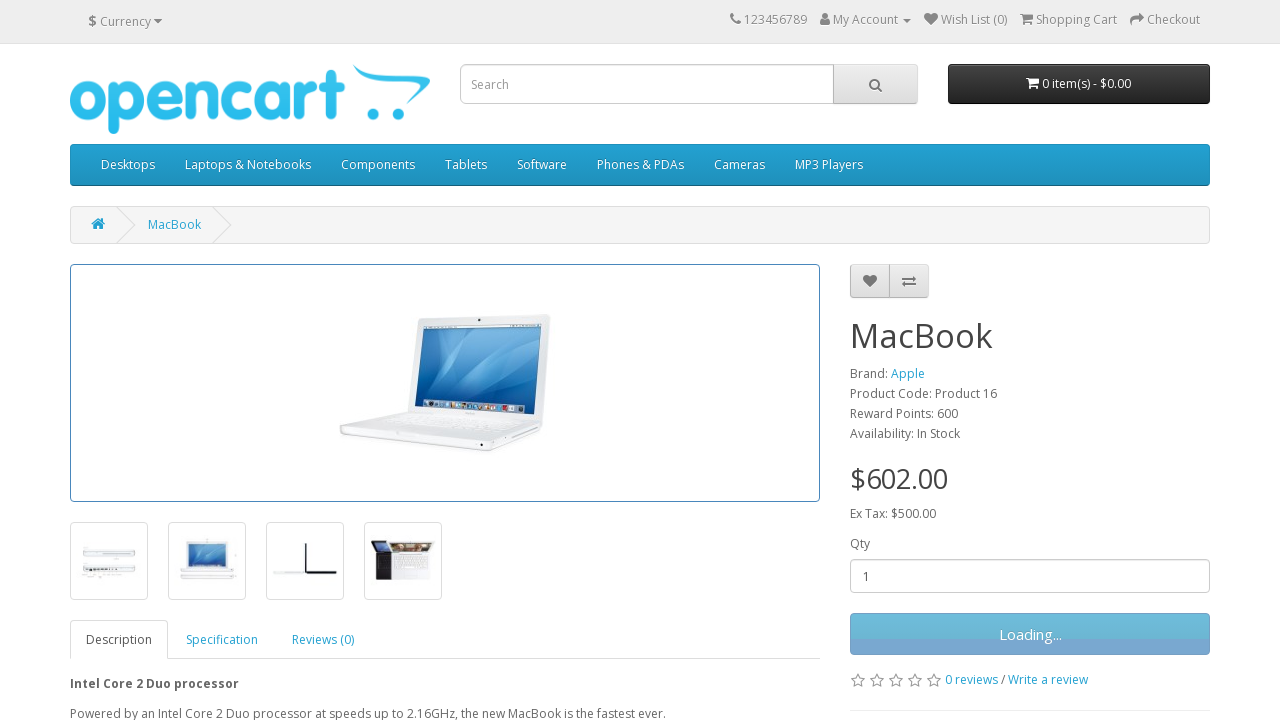

Clicked on cart showing 1 item at (1026, 83) on text=1 item
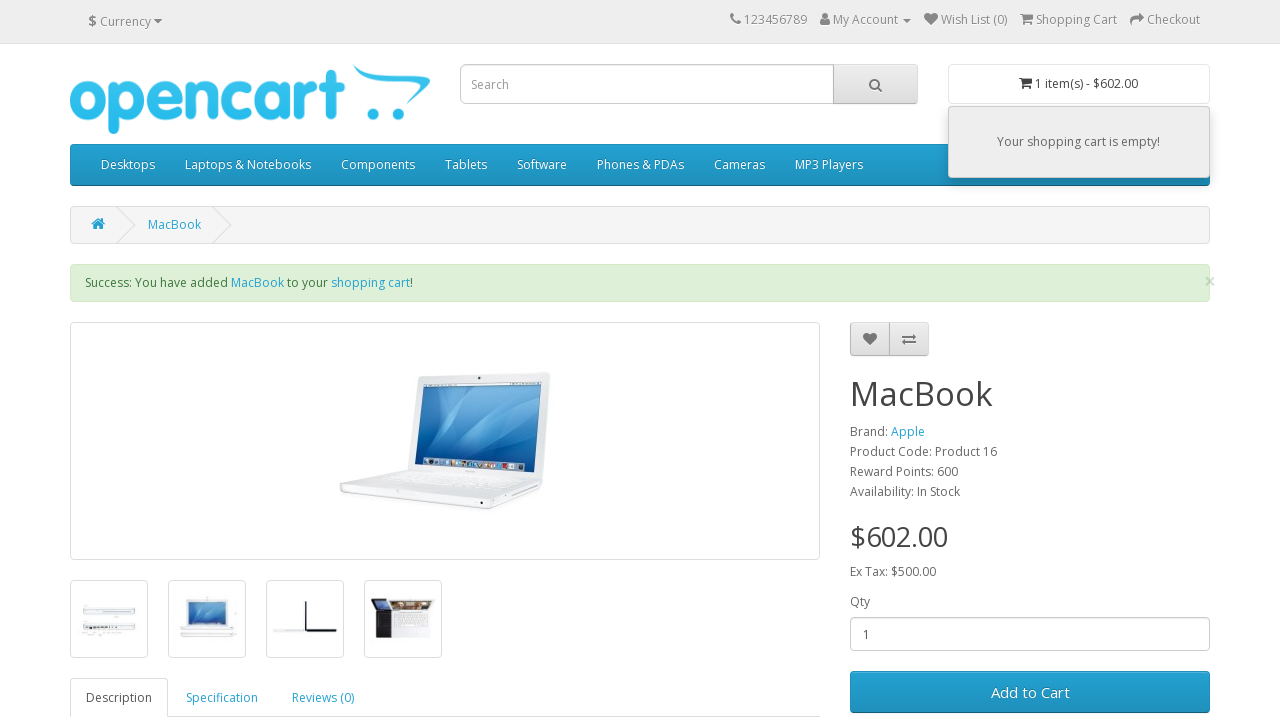

Clicked View Cart link at (1042, 338) on text=View Cart
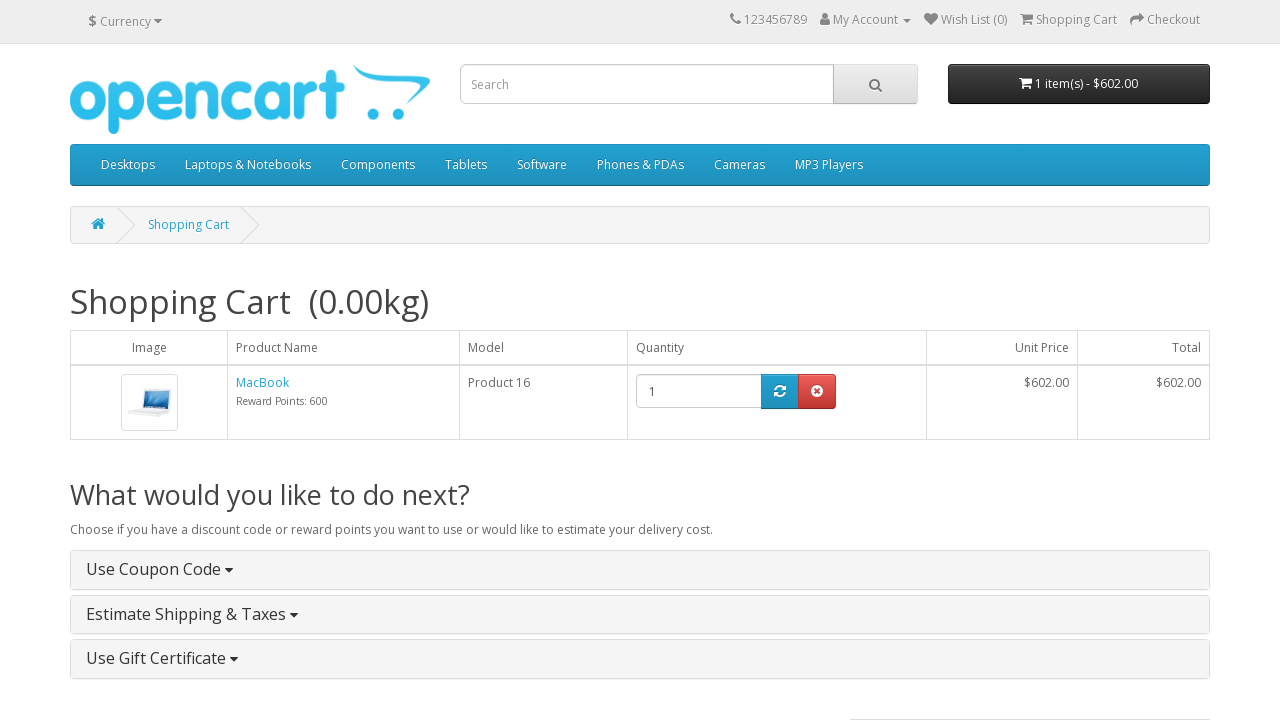

Clicked Checkout button at (1170, 415) on xpath=//a[text()='Checkout']
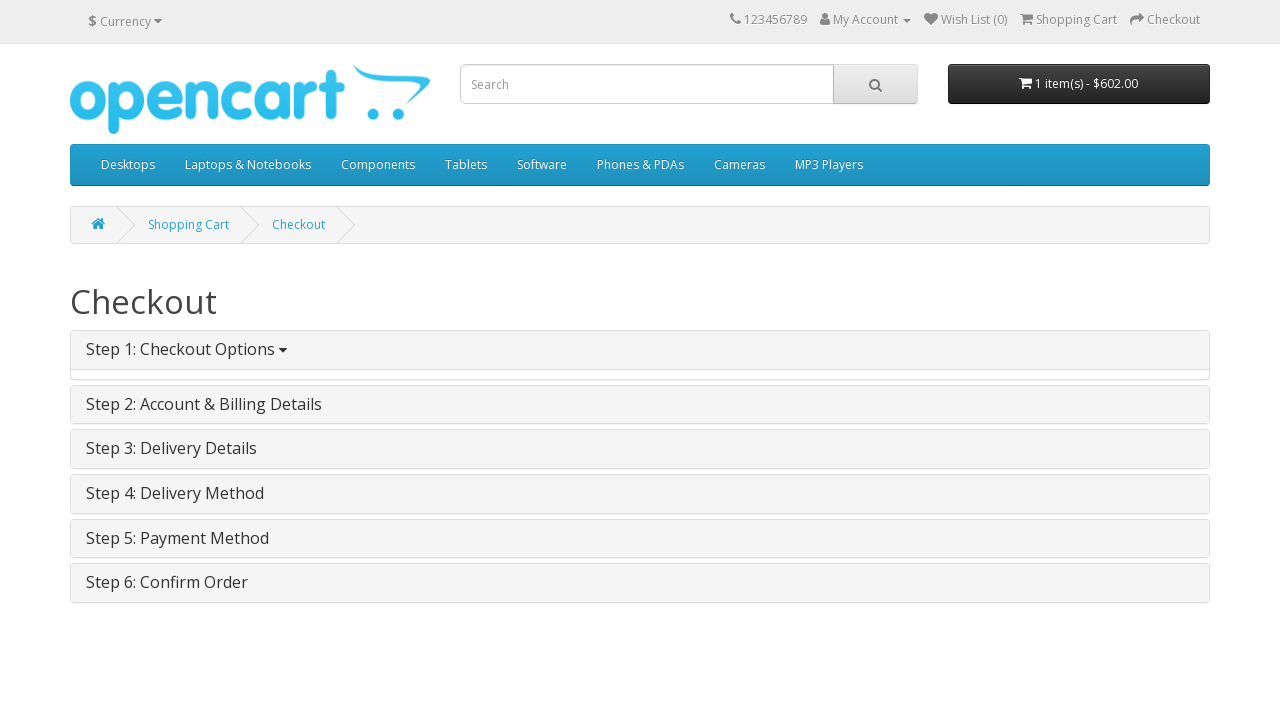

Selected Guest Checkout option at (140, 510) on text=Guest Checkout
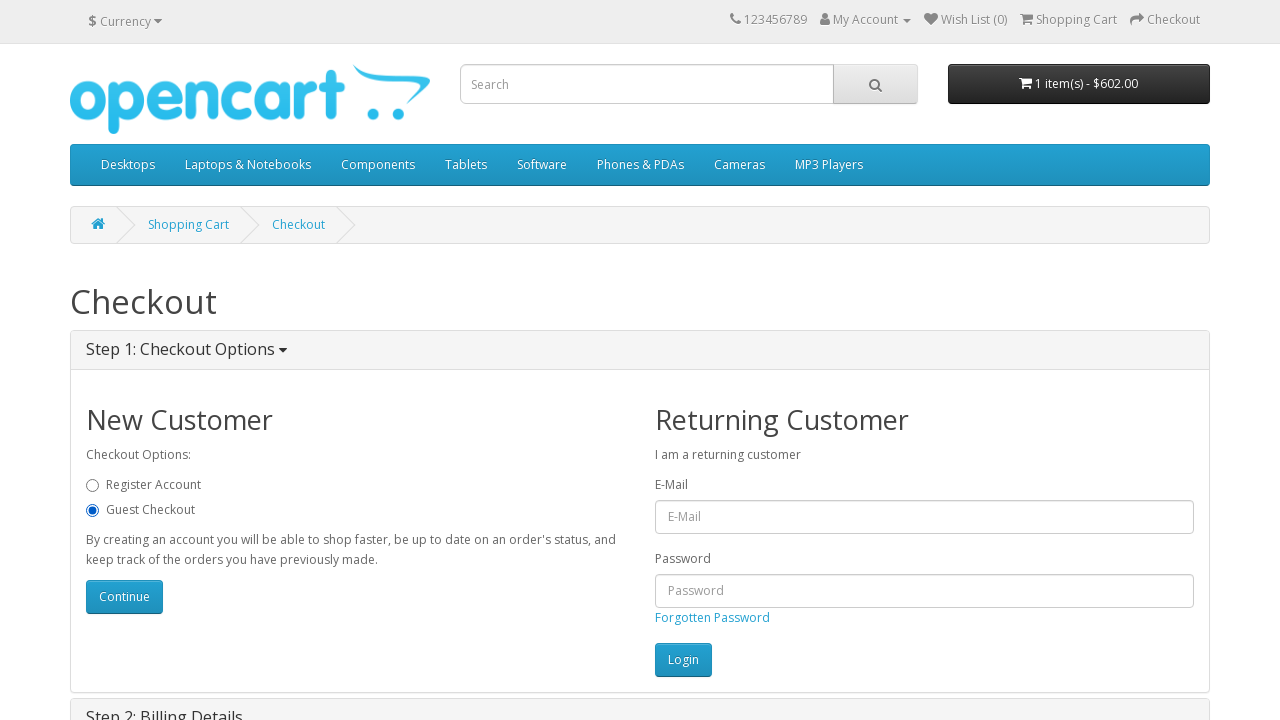

Waited for checkout form to load
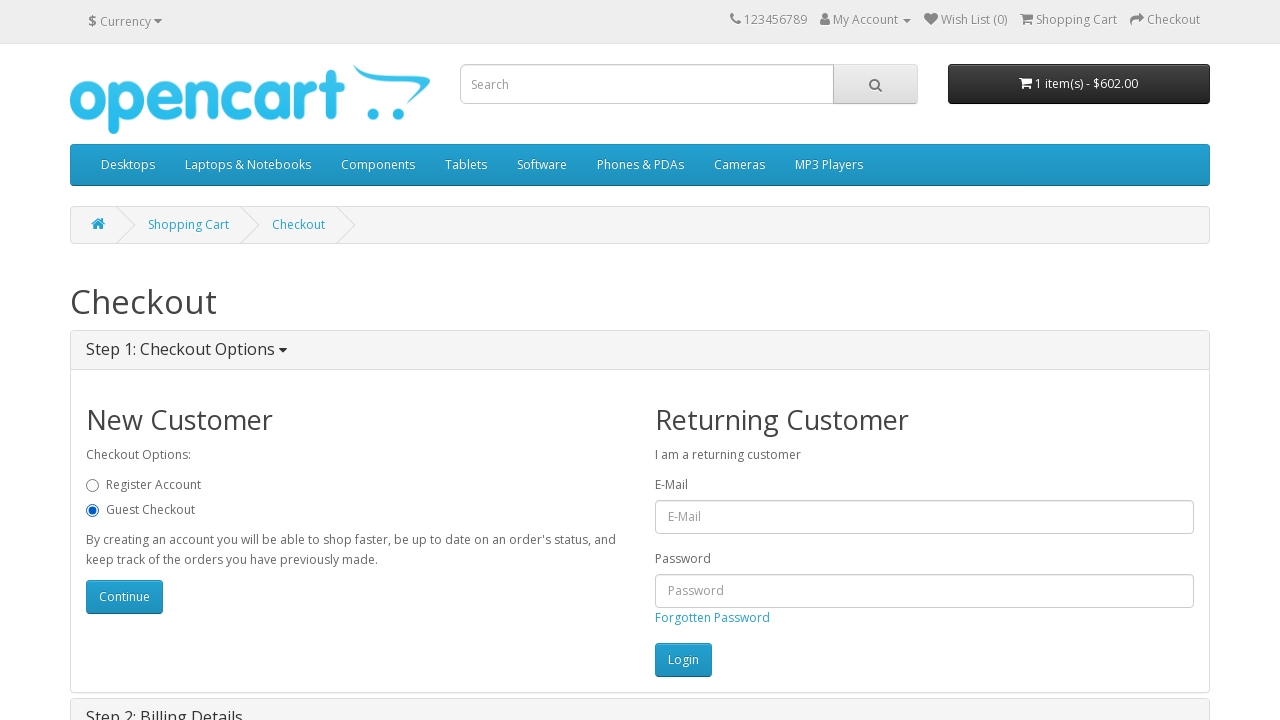

Applied 500ms timeout for additional loading
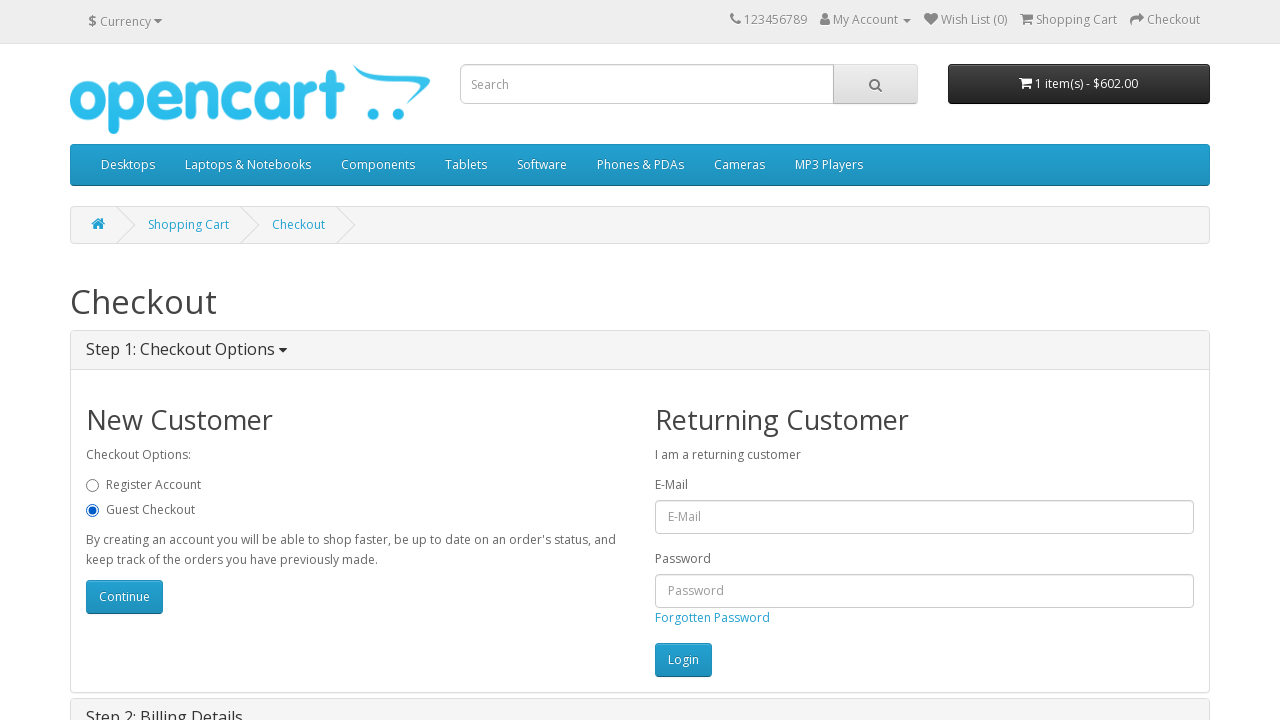

Clicked continue button on account section at (124, 597) on #button-account
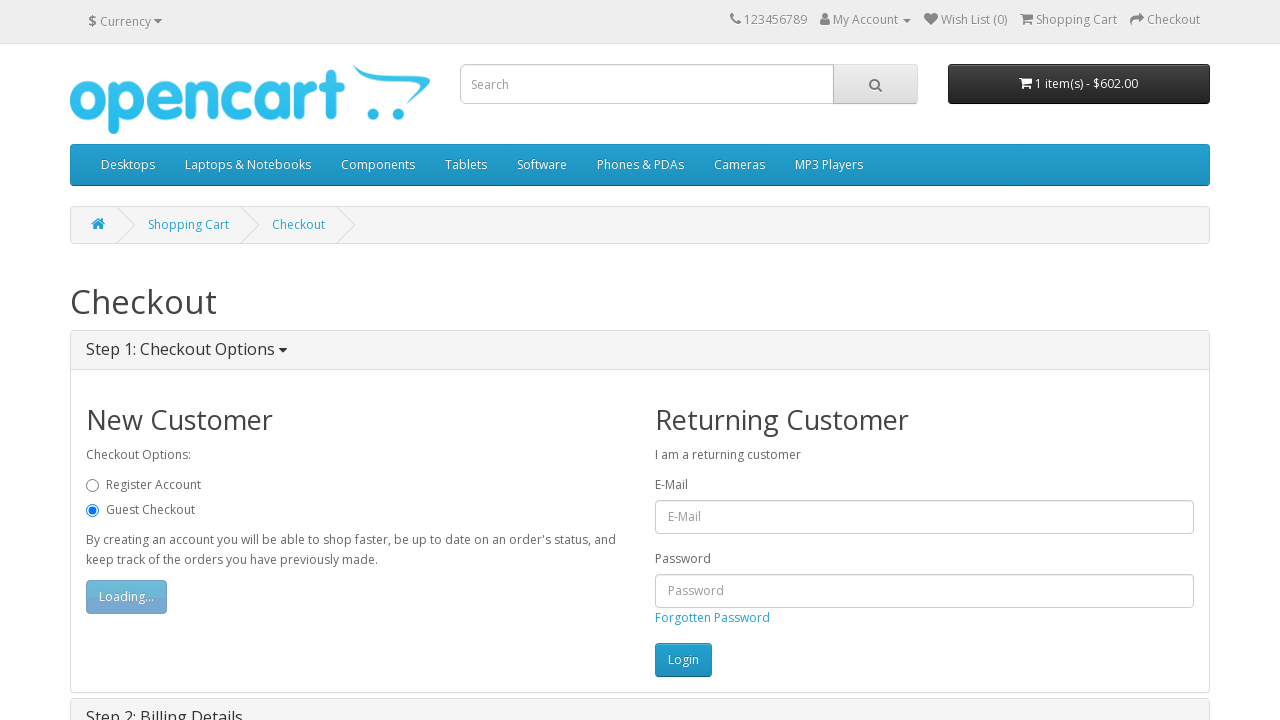

Entered first name 'Michael' on #input-payment-firstname
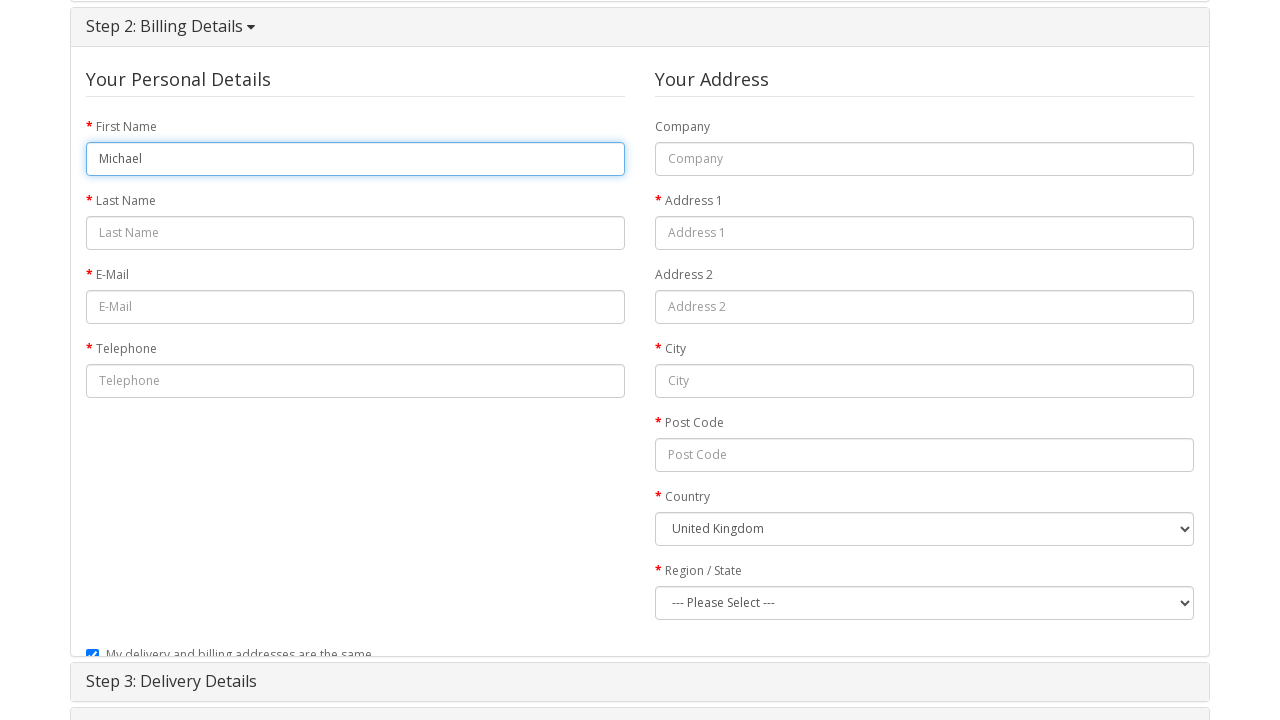

Entered last name 'Schneider' on #input-payment-lastname
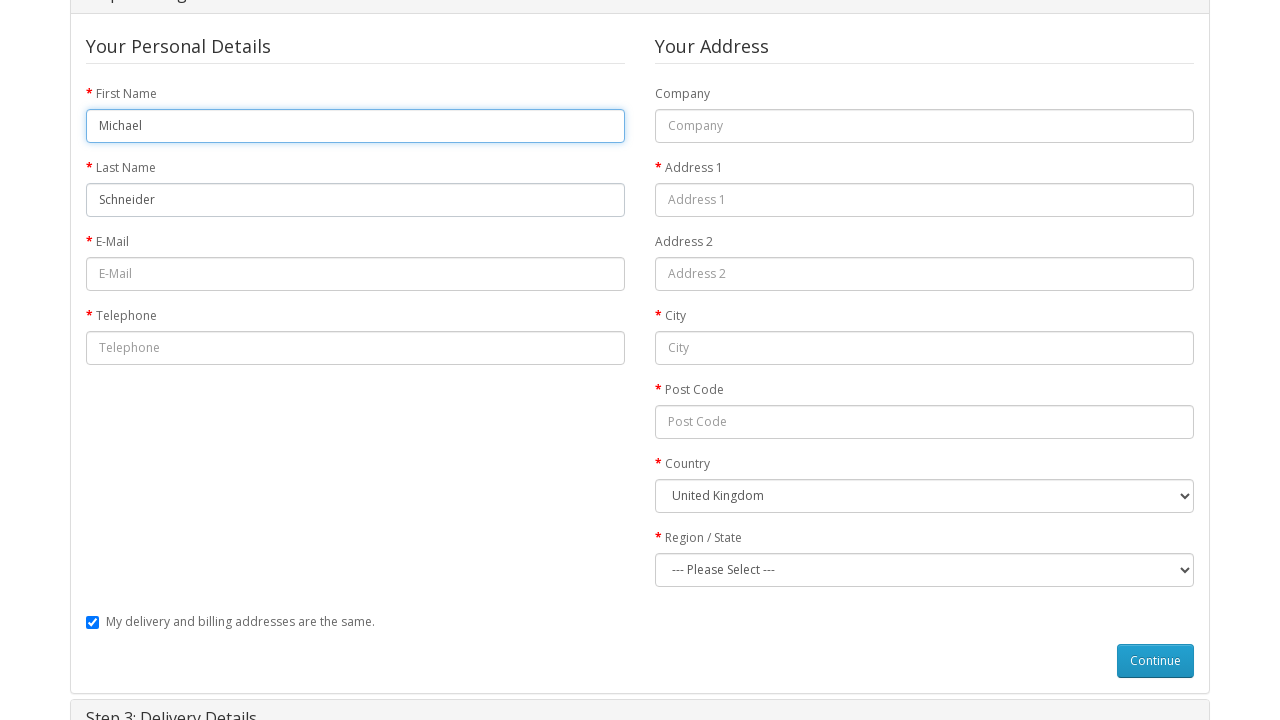

Entered email address 'customer@opencart.demo' on #input-payment-email
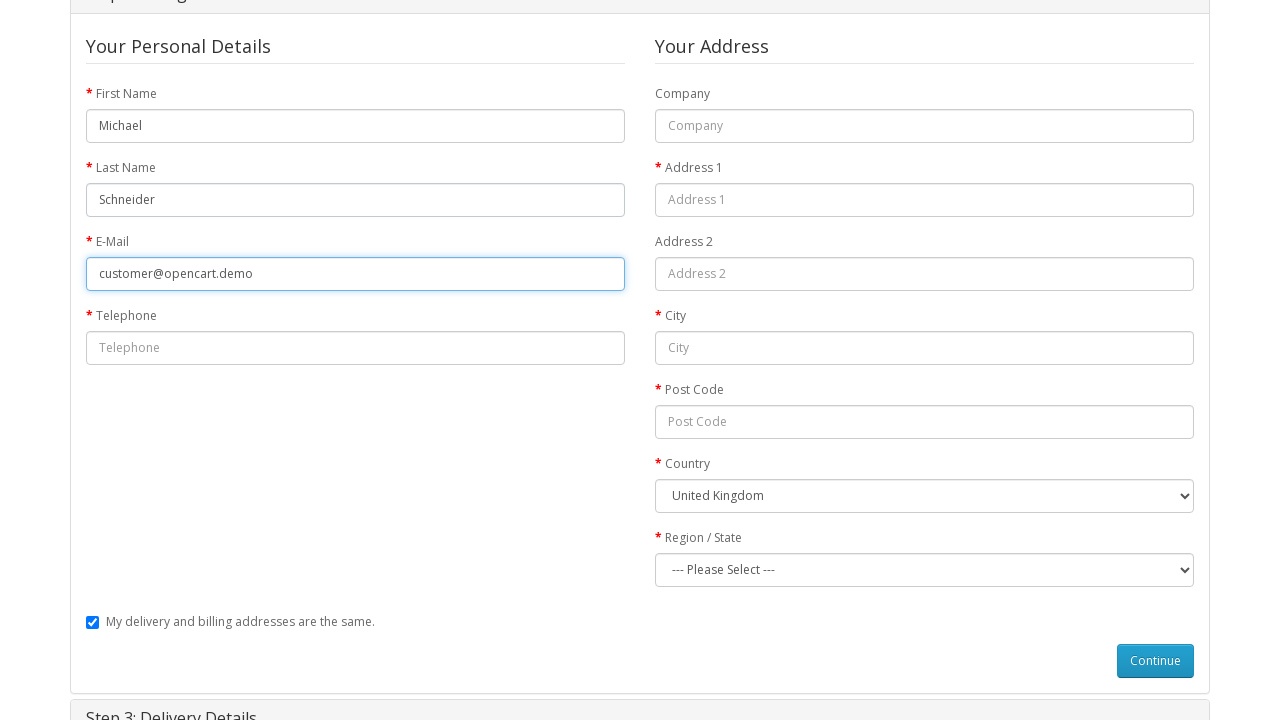

Entered telephone number '+41777777777' on #input-payment-telephone
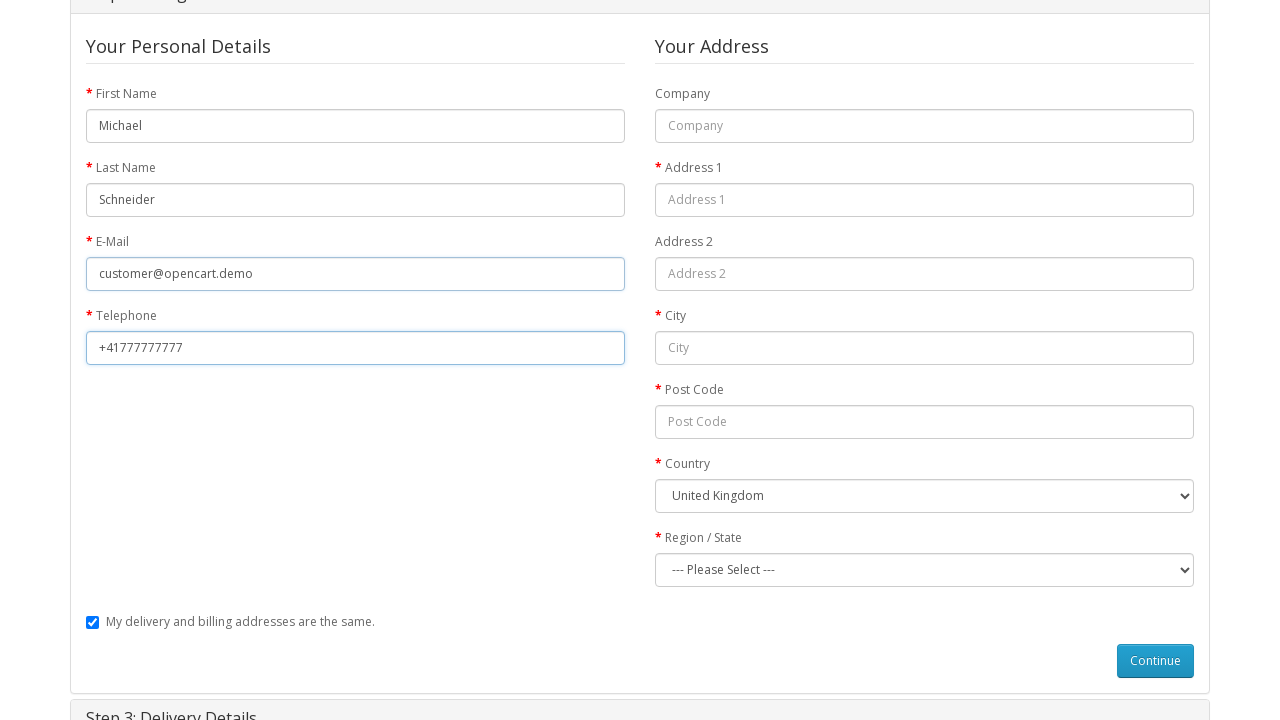

Entered address 'Bahnhofstrasse 1' on #input-payment-address-1
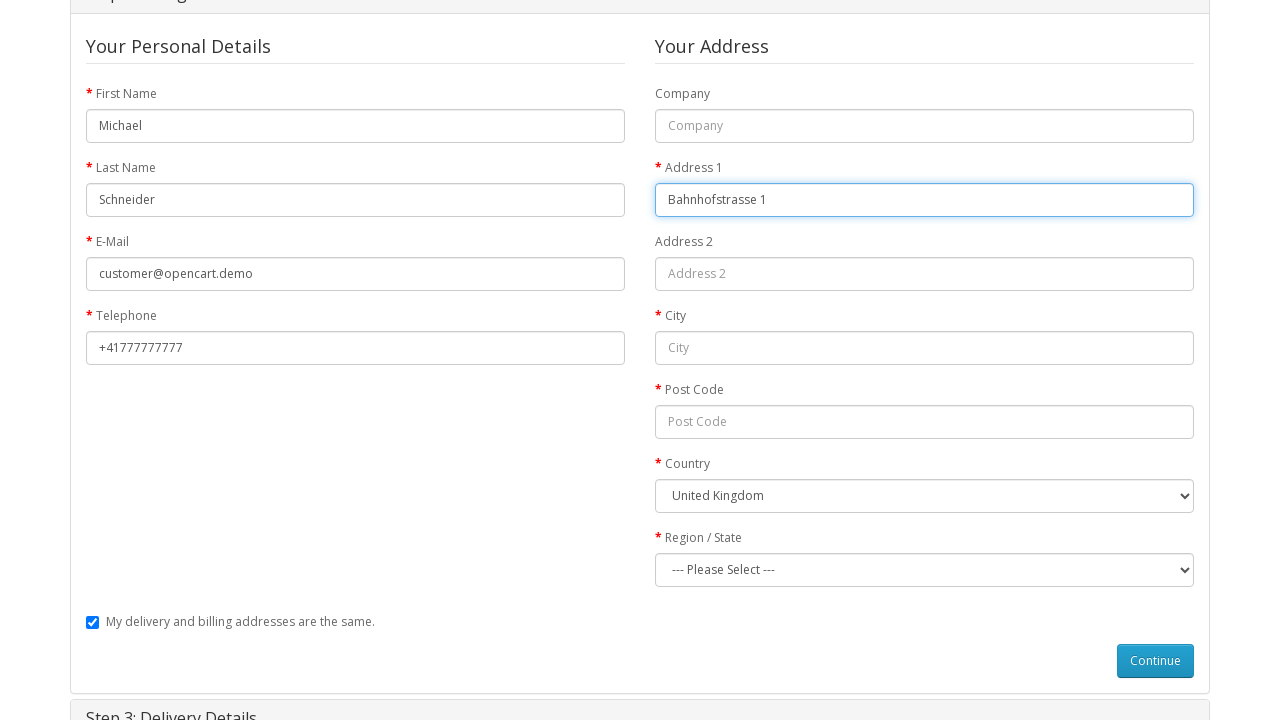

Entered city 'Zurich' on #input-payment-city
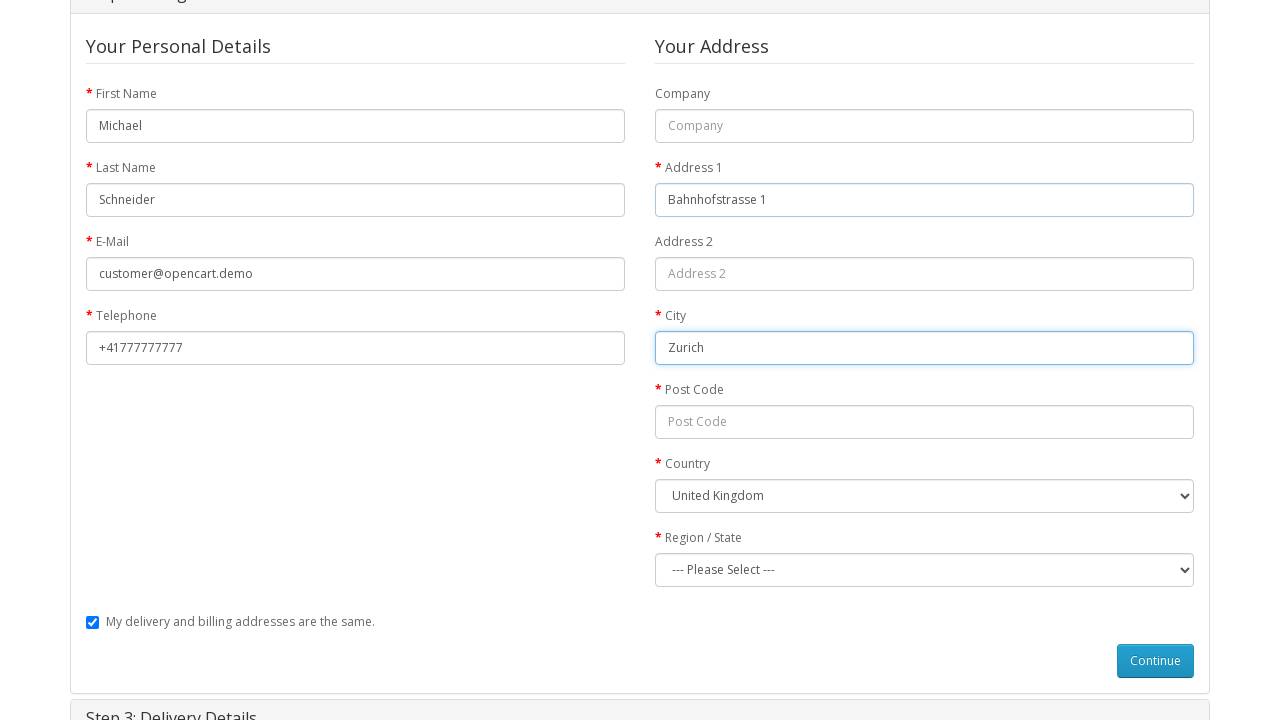

Entered postcode '8001' on #input-payment-postcode
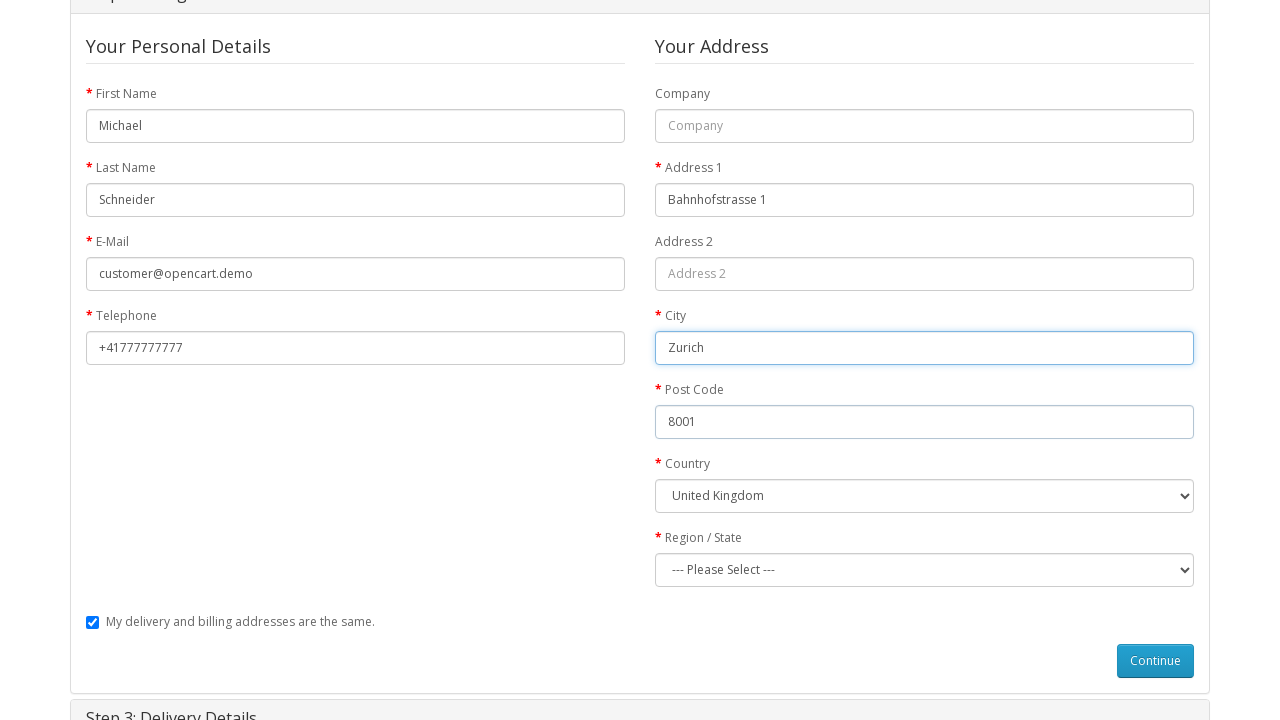

Selected country 'Switzerland' on #input-payment-country
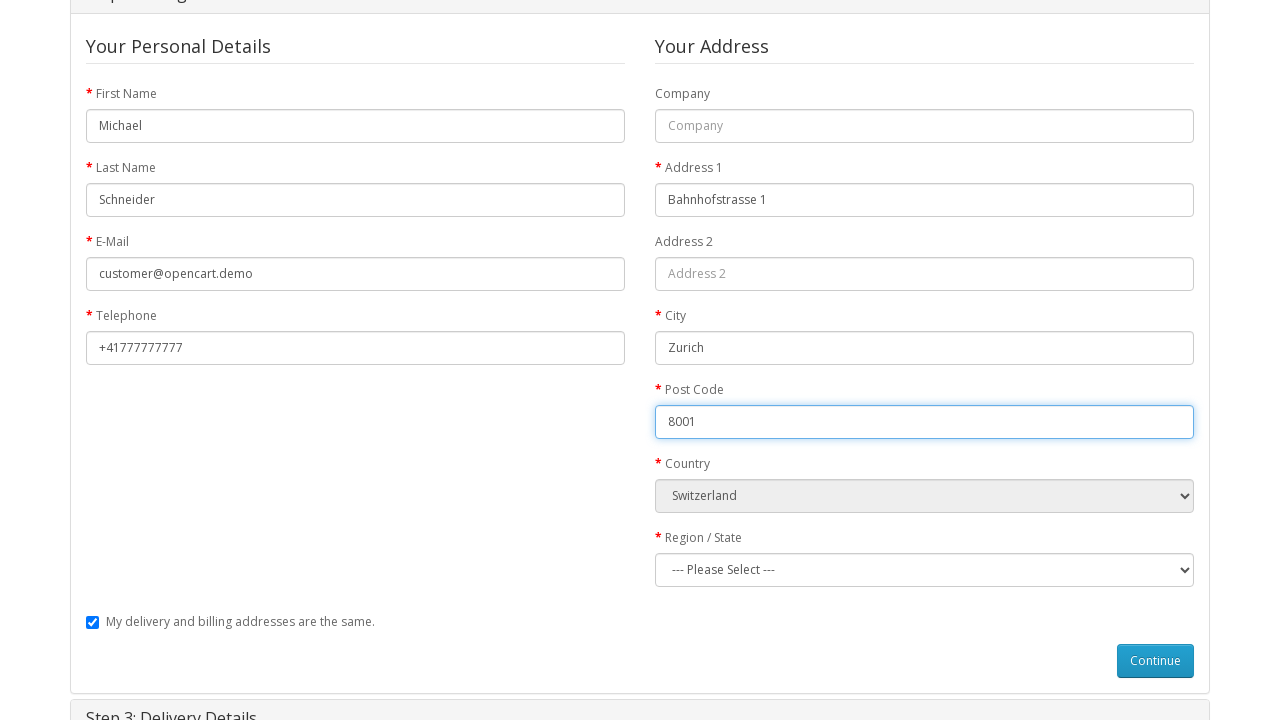

Selected zone 'Zürich' on #input-payment-zone
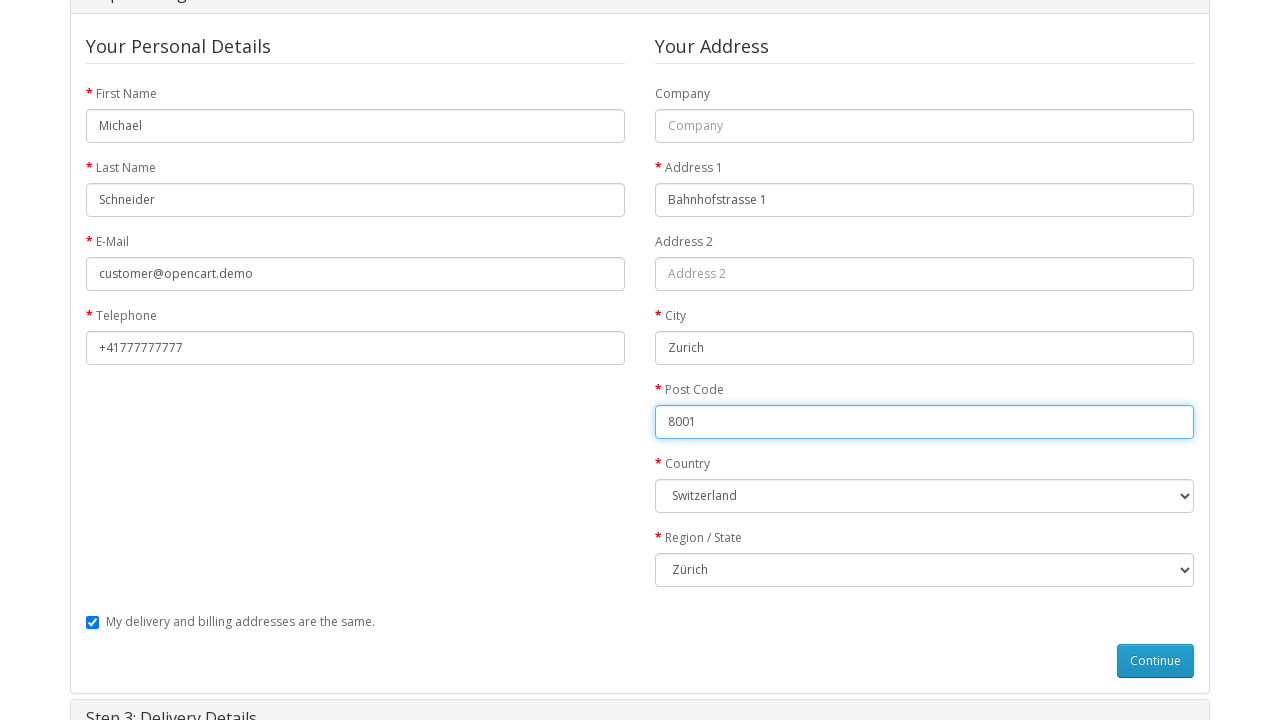

Clicked continue button on guest details section at (1156, 661) on #button-guest
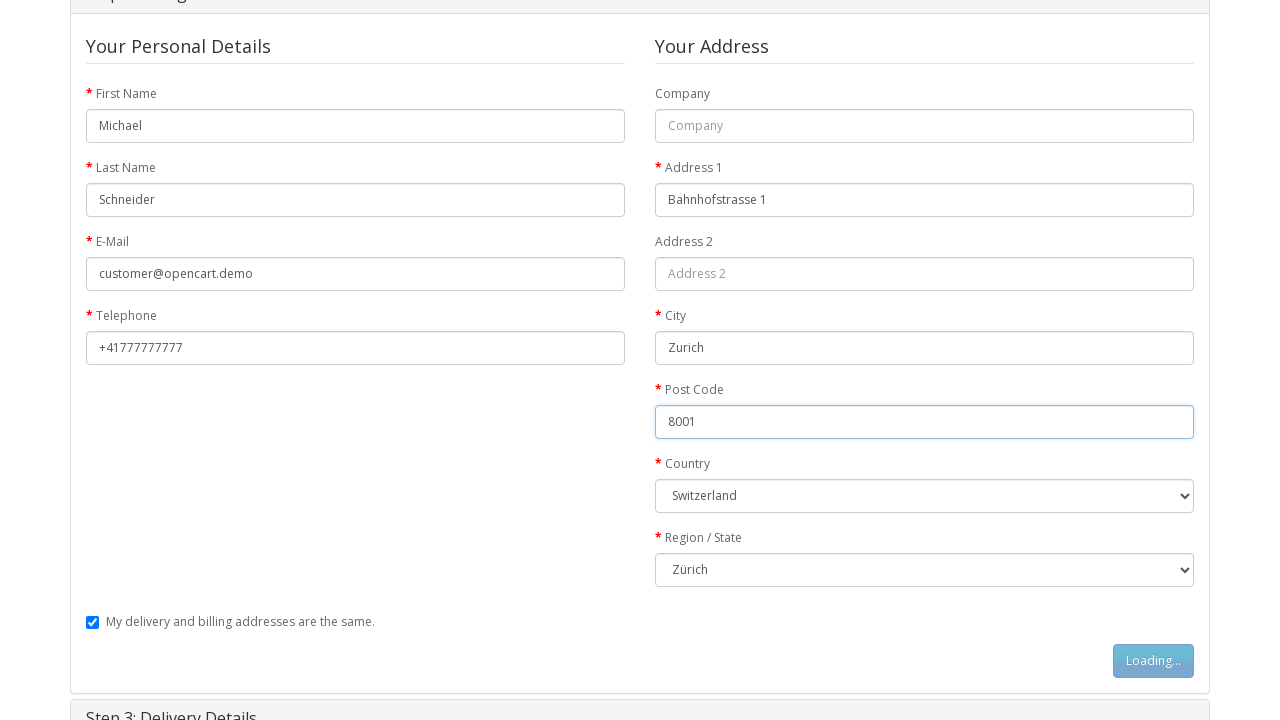

Clicked continue button on shipping method section at (1156, 418) on #button-shipping-method
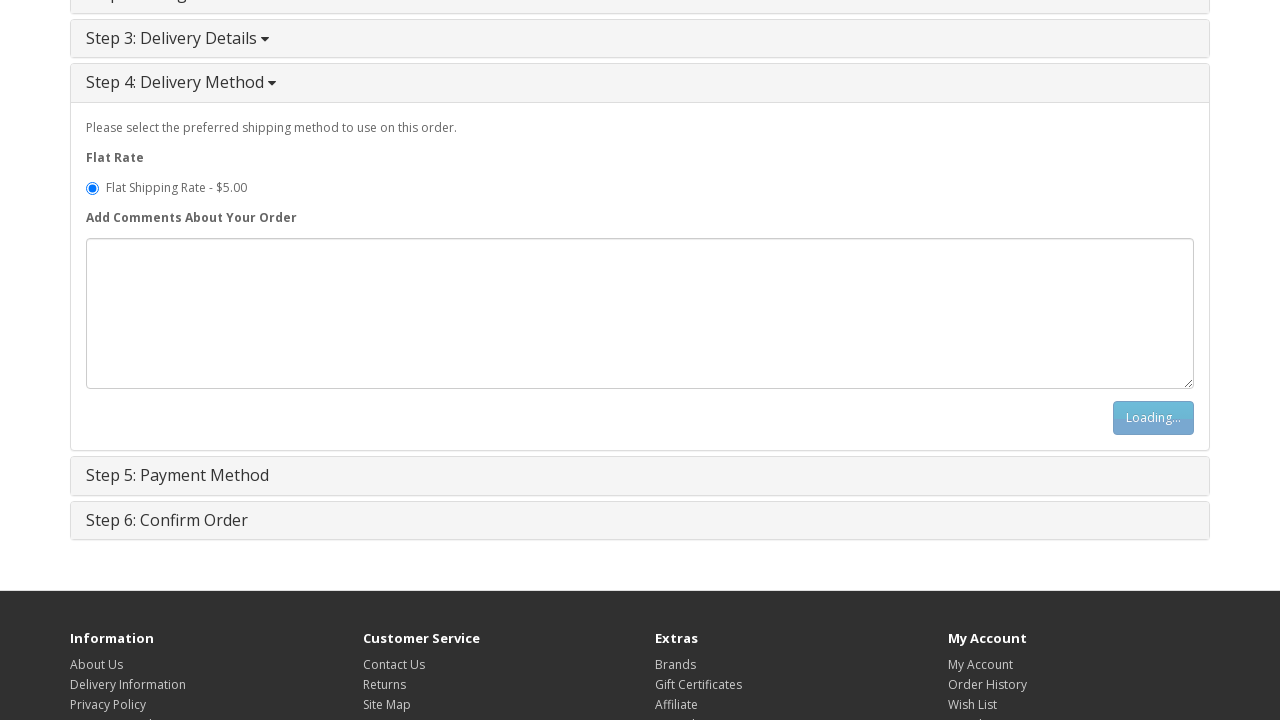

Checked terms and conditions checkbox at (1102, 429) on xpath=//input[@name='agree']
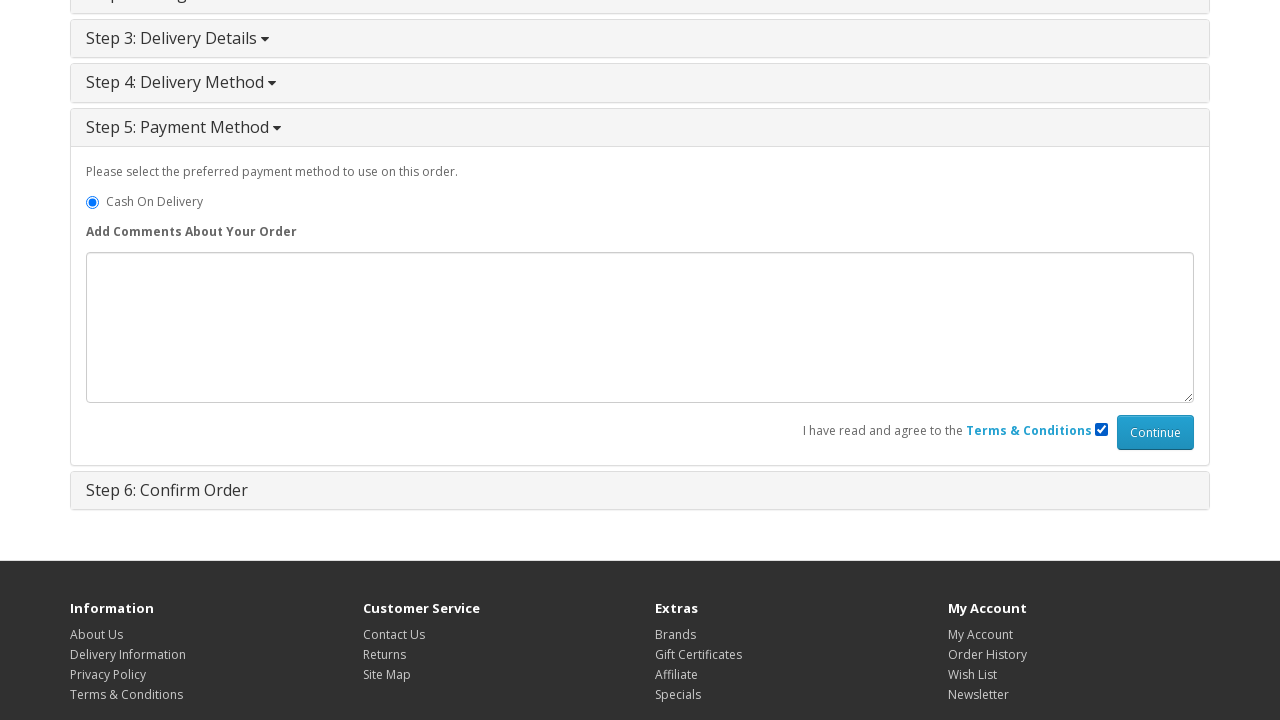

Clicked continue button on payment method section at (1156, 432) on #button-payment-method
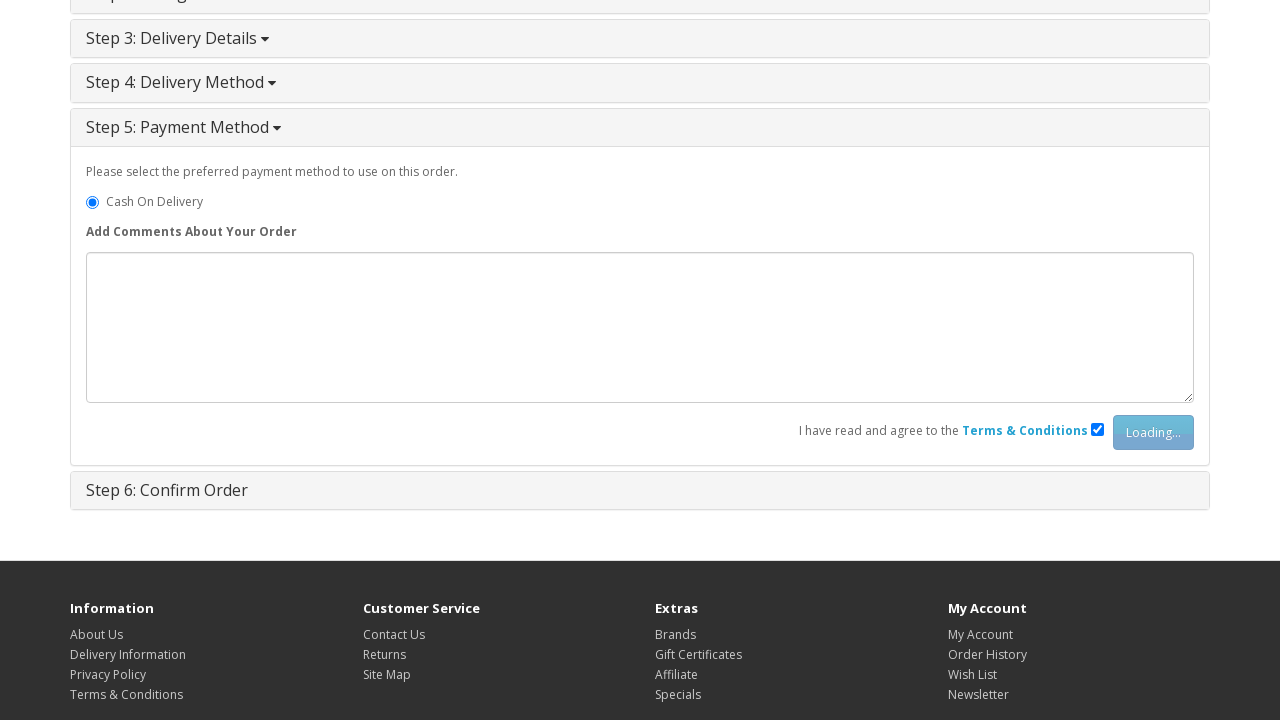

Clicked confirm order button at (1139, 429) on #button-confirm
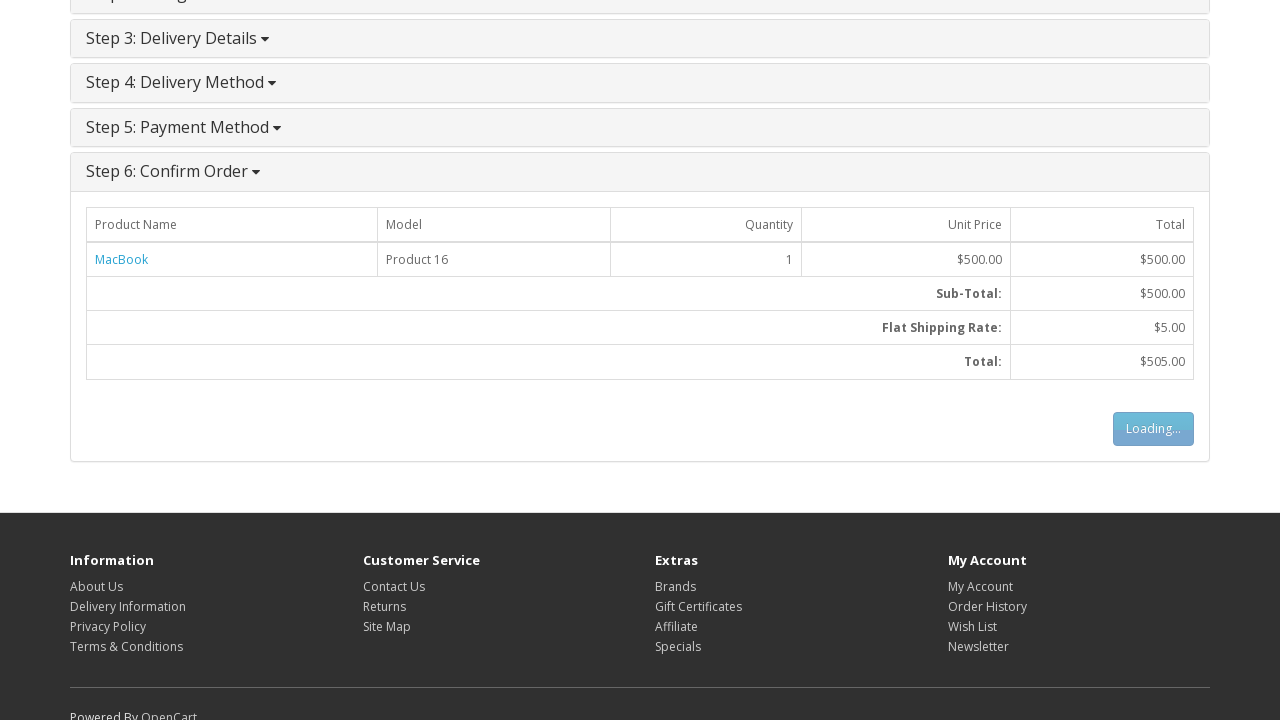

Verified order confirmation message is visible
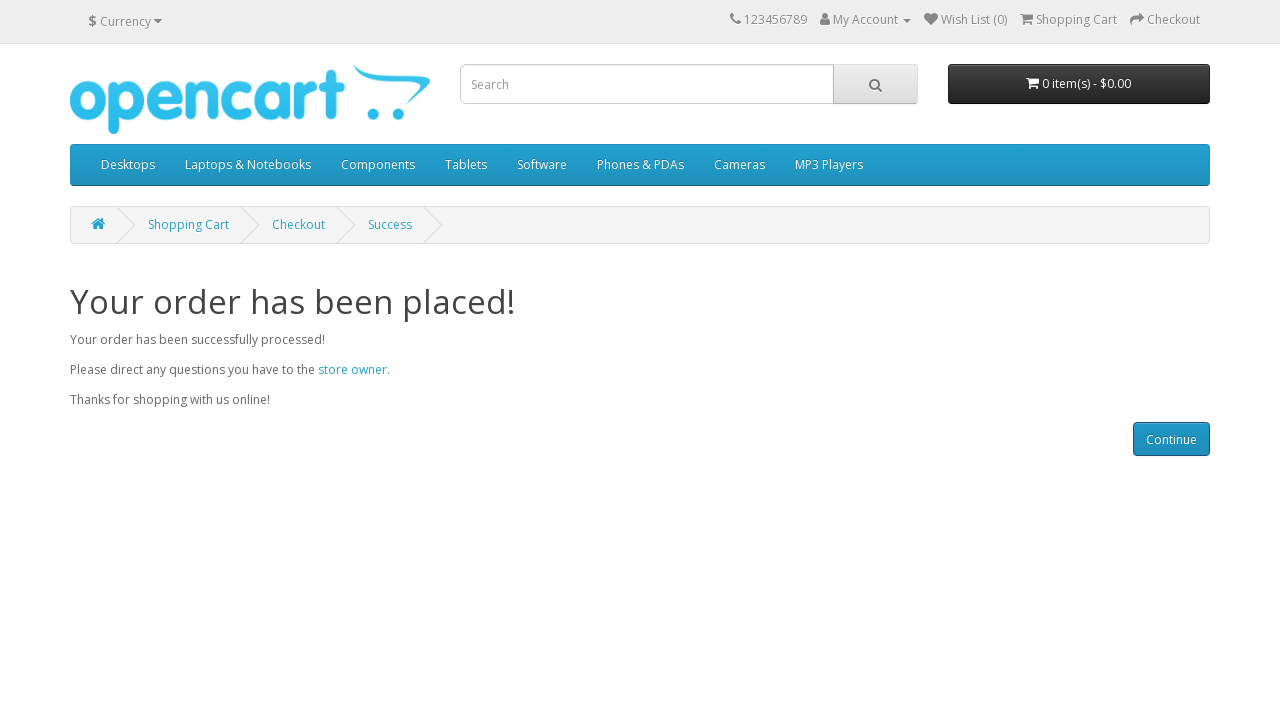

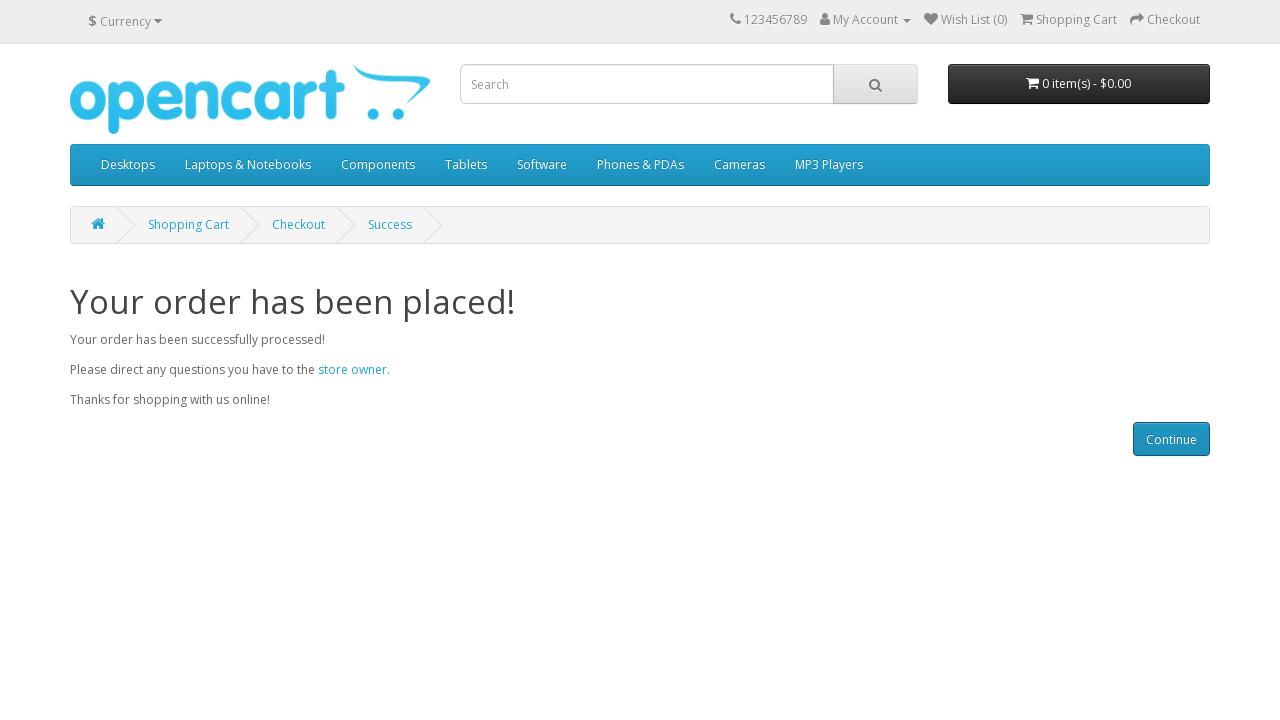